Tests the landing page renders correctly on mobile viewport (375x667)

Starting URL: https://etf-web-mi7p.vercel.app

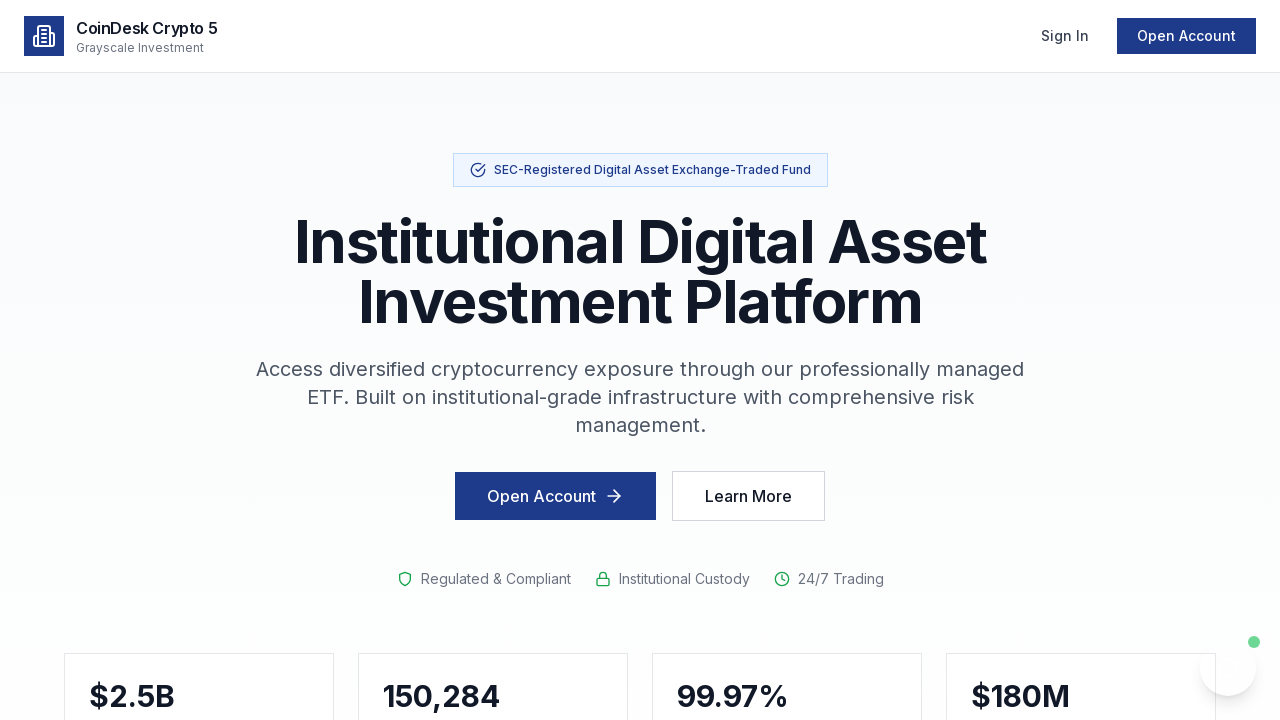

Set mobile viewport to 375x667
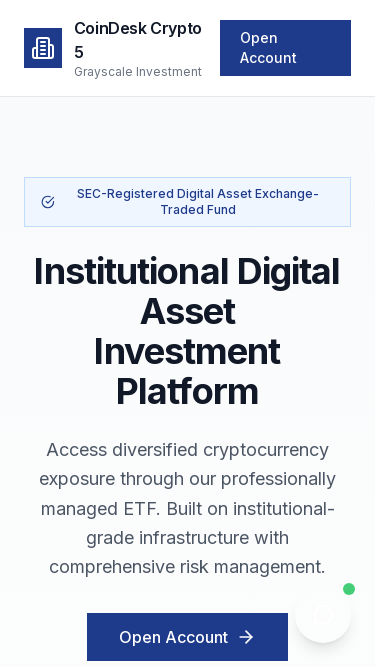

Reloaded page with mobile viewport
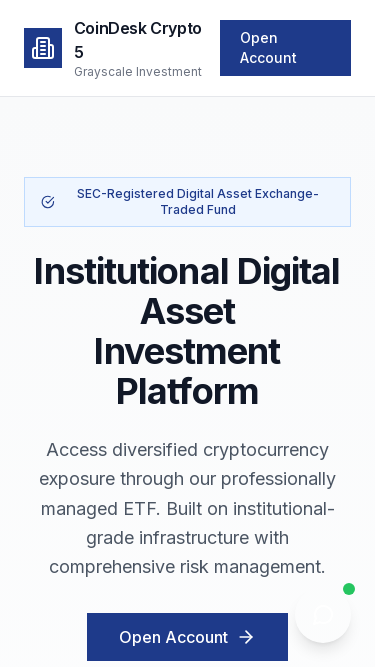

Waited for page to reach networkidle state
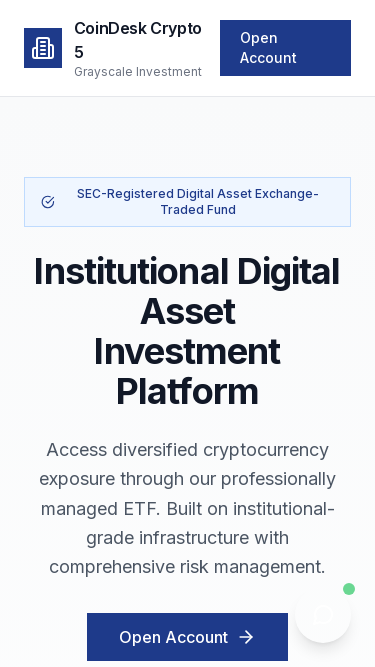

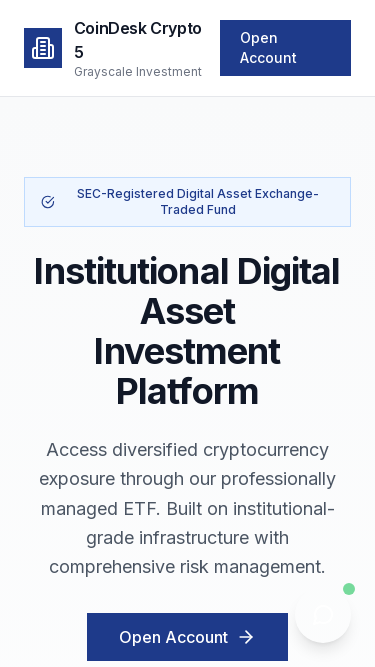